Tests a calculator web application using CSS selectors by entering two numbers and clicking calculate to get the result

Starting URL: https://testpages.herokuapp.com/styled/calculator

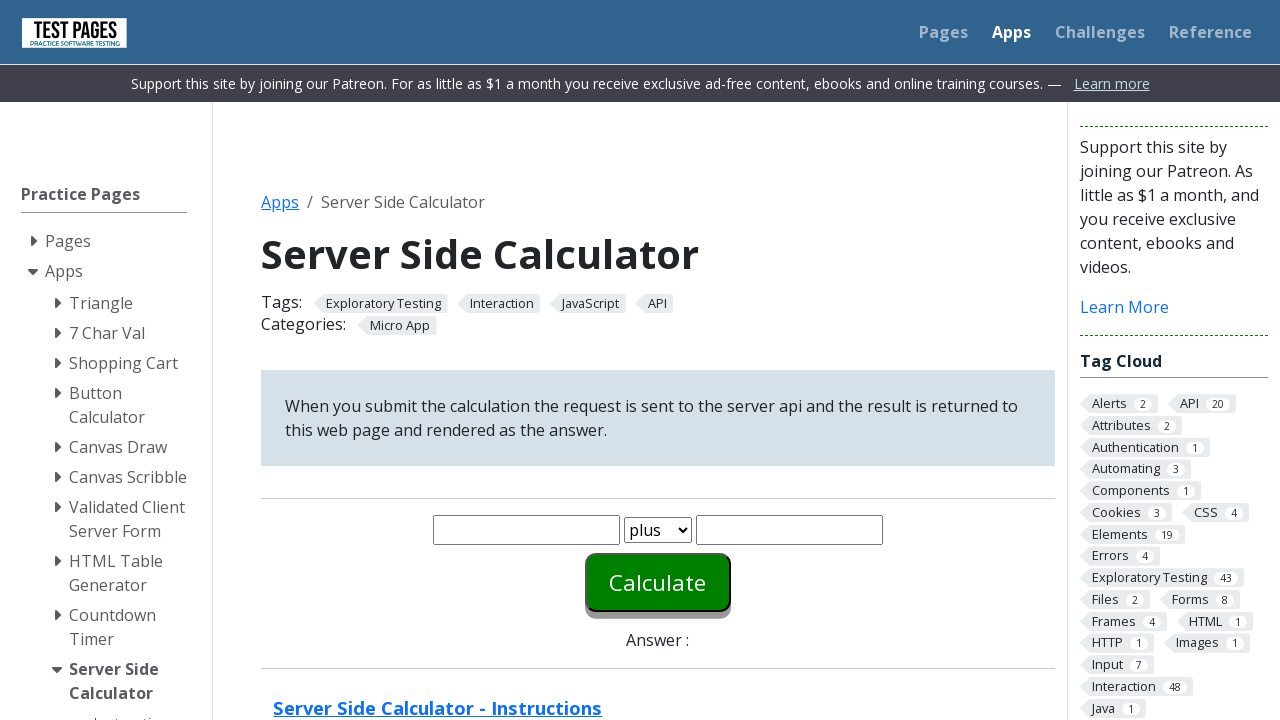

Entered first number '30' into the calculator on #number1
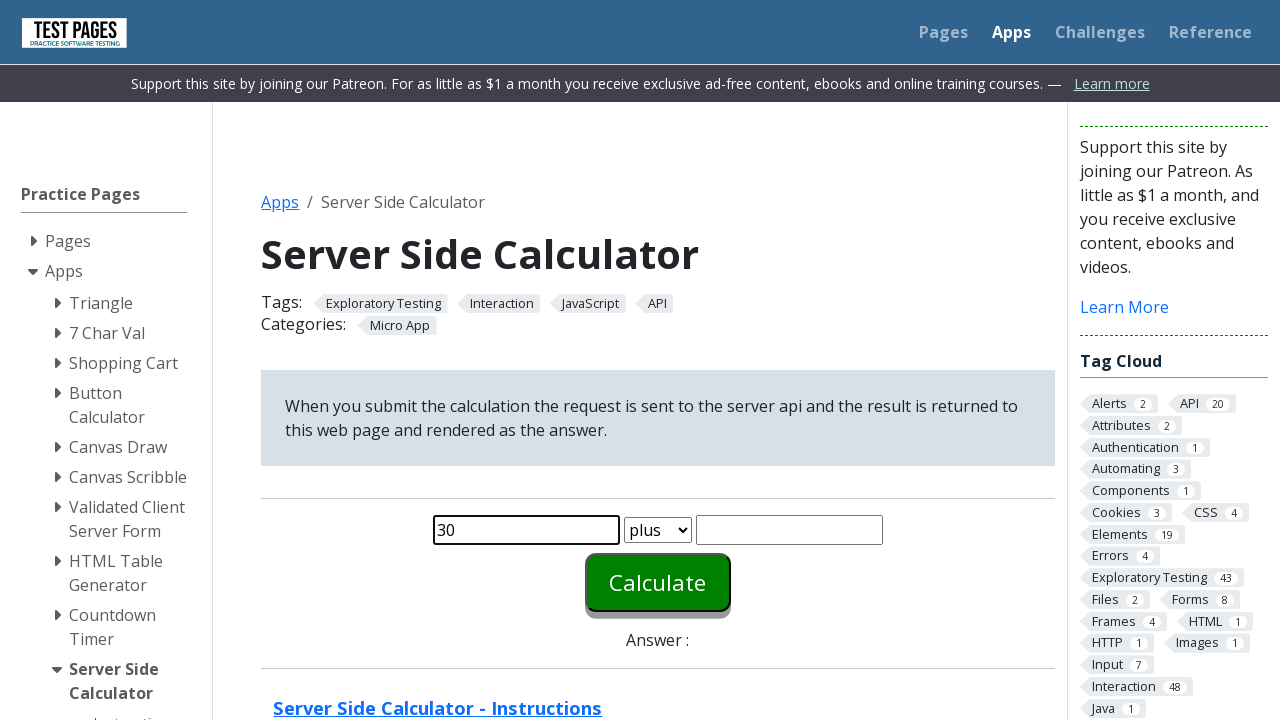

Entered second number '15' into the calculator on #number2
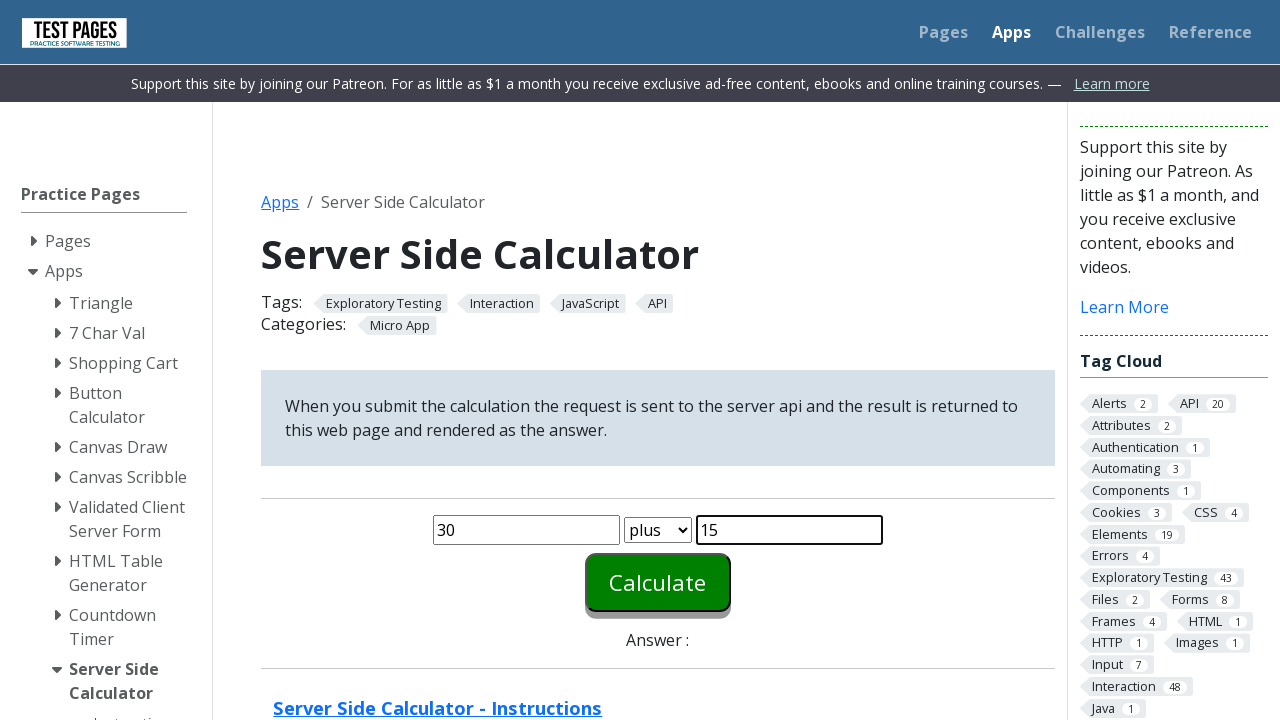

Clicked calculate button to compute the result at (658, 582) on #calculate
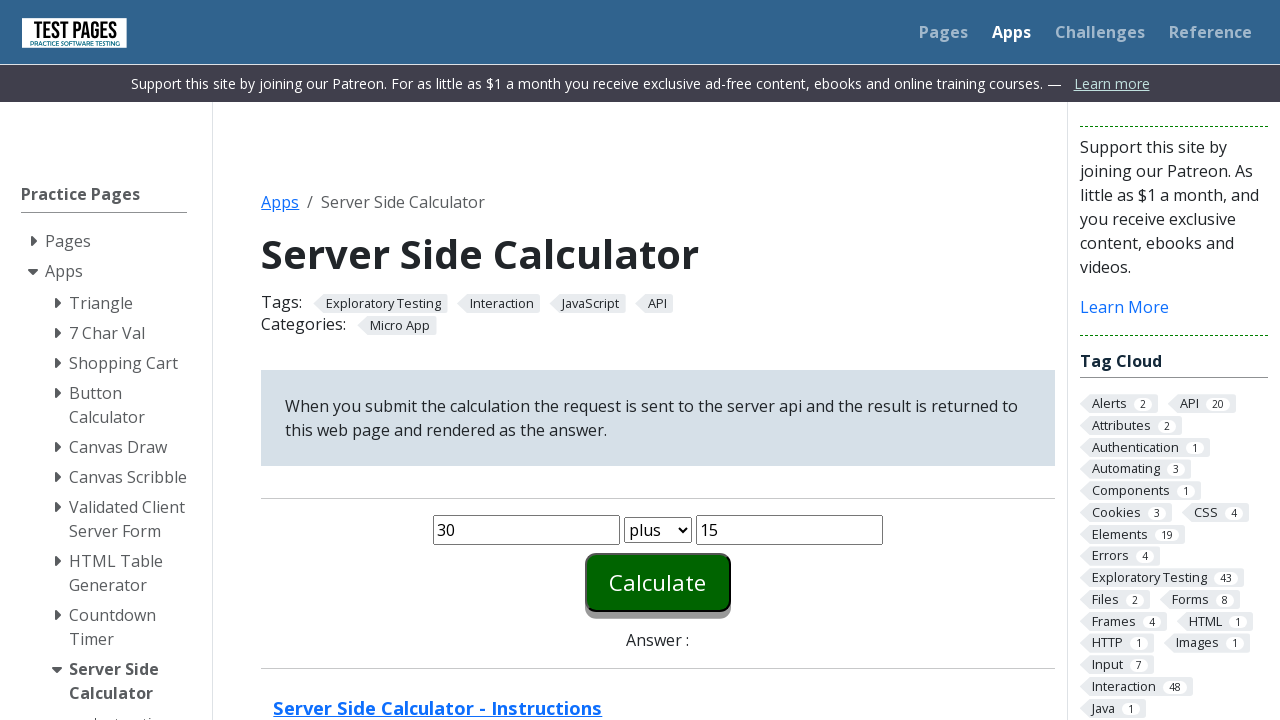

Calculation result loaded and displayed
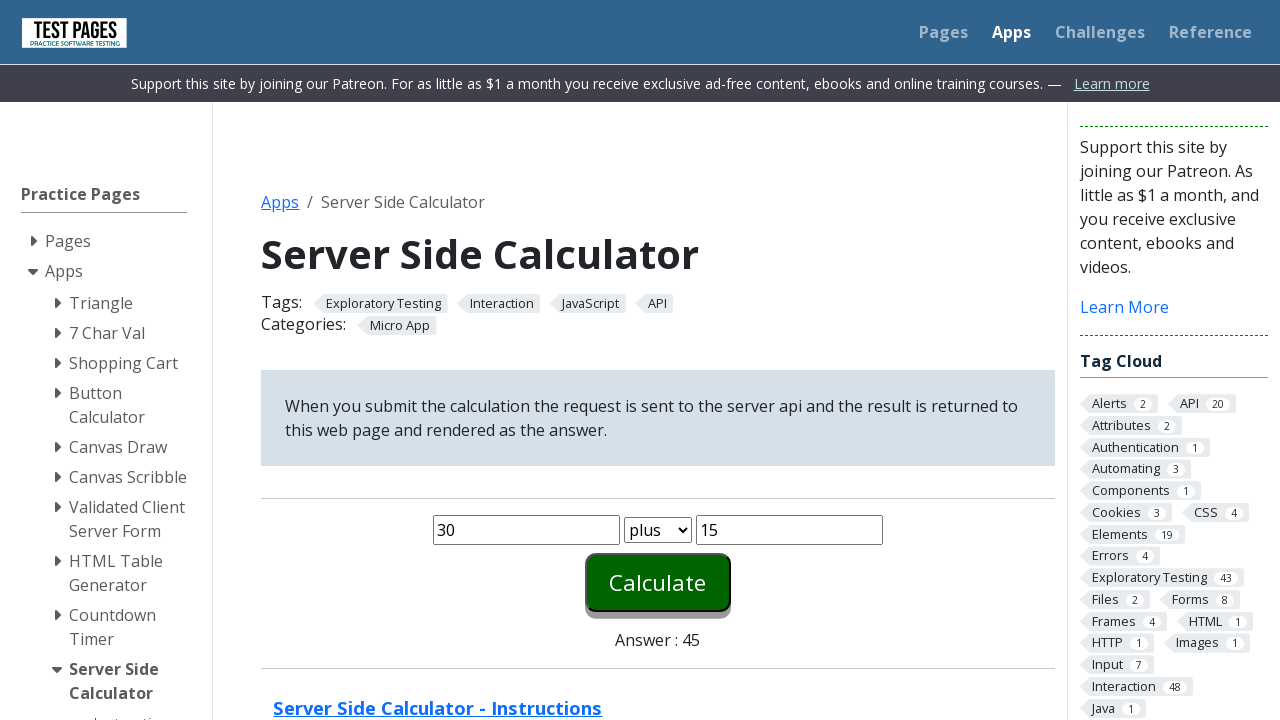

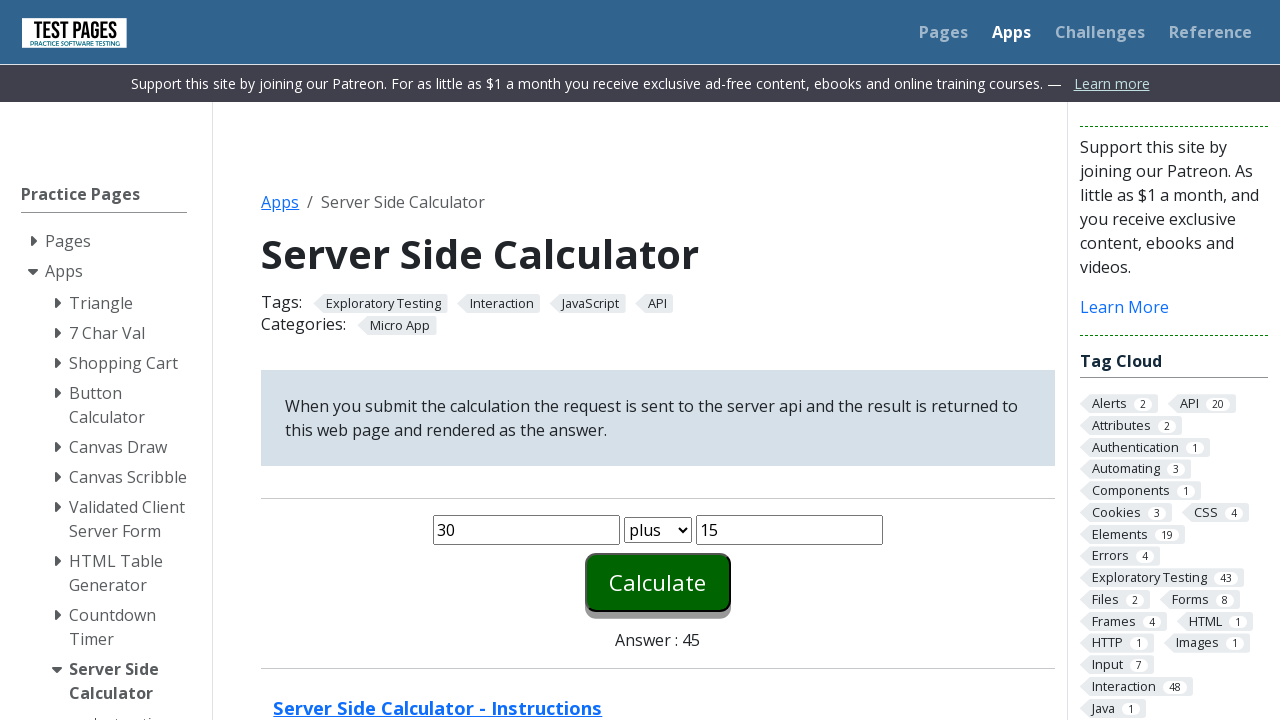